Navigates a college course search page, attempts to select a location filter, and expands course section details across multiple paginated pages by clicking "View Available Sections" buttons.

Starting URL: https://stuserv.hartnell.edu/Student/Courses/Search?

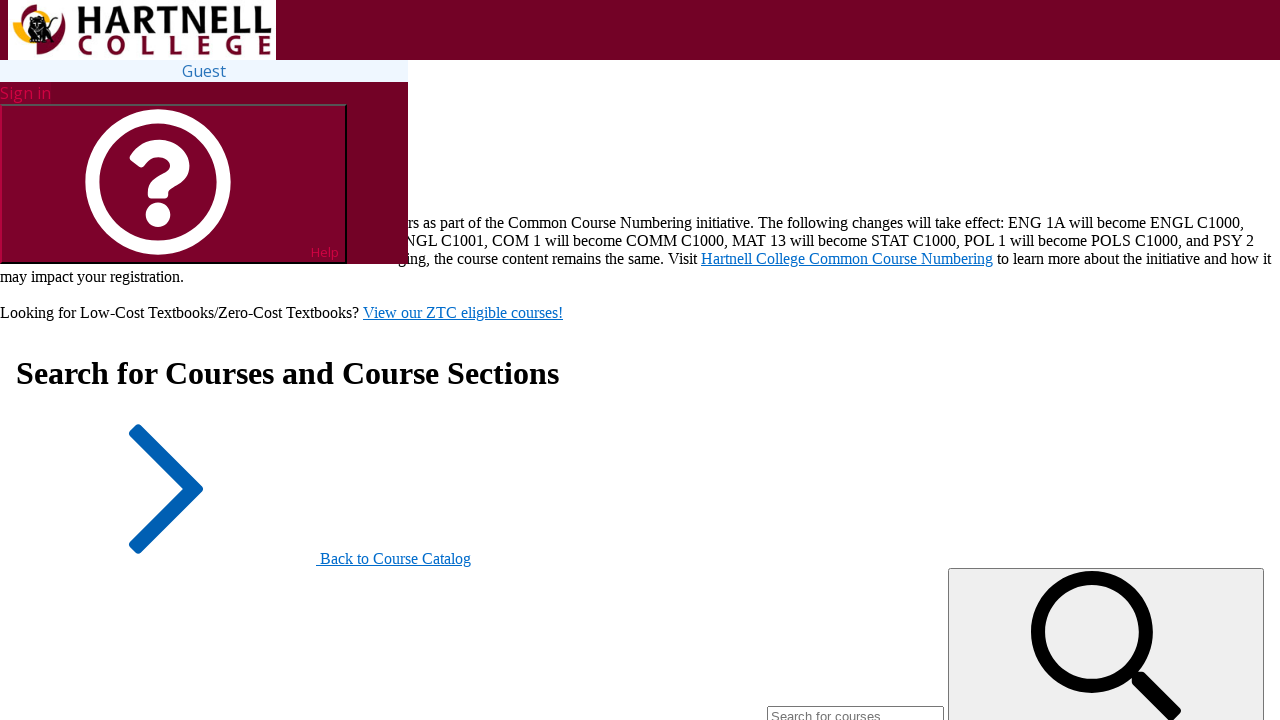

Course results loaded - selector found
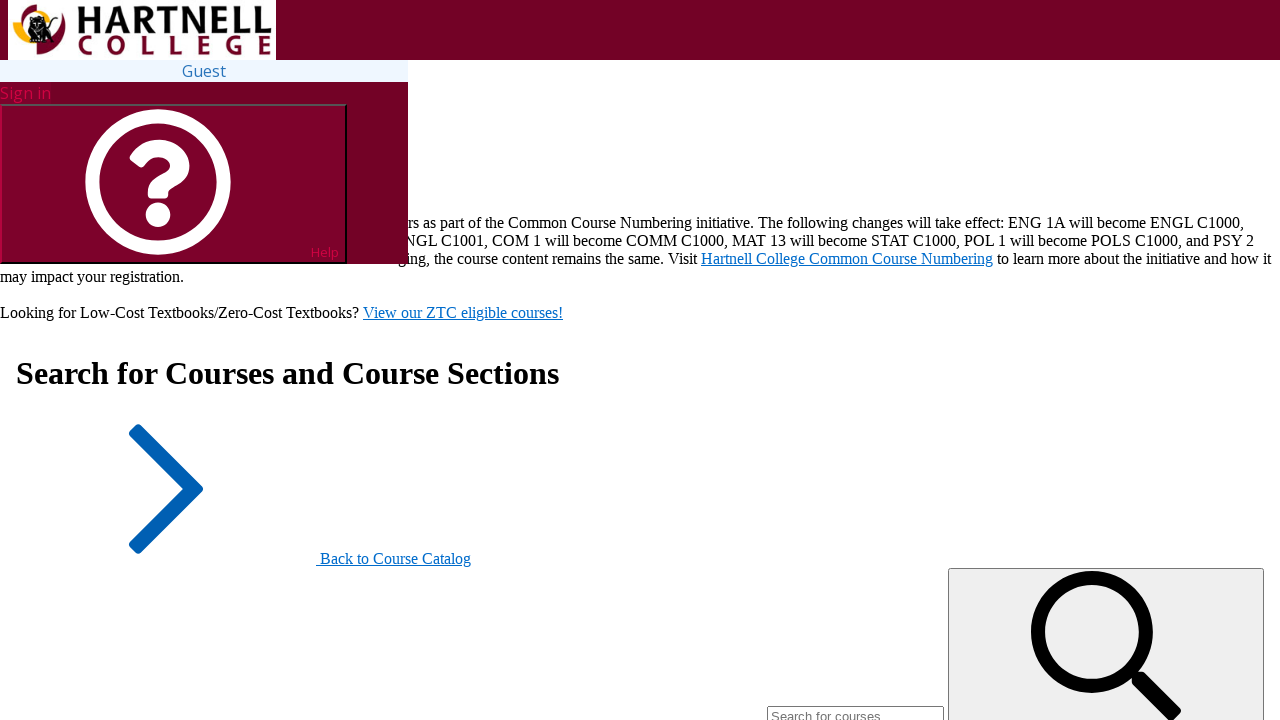

Waited 2 seconds for page to fully render
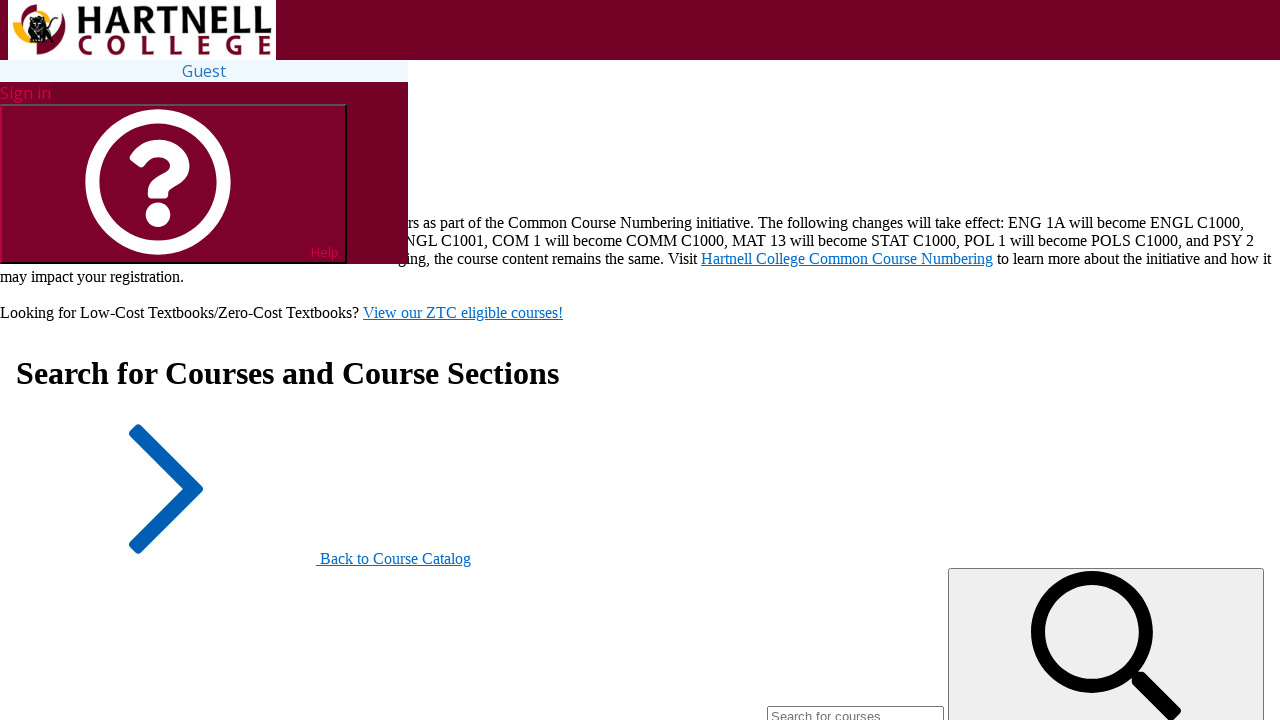

Clicked 'Main Campus' location filter at (108, 360) on label:has-text('Main Campus') >> nth=0
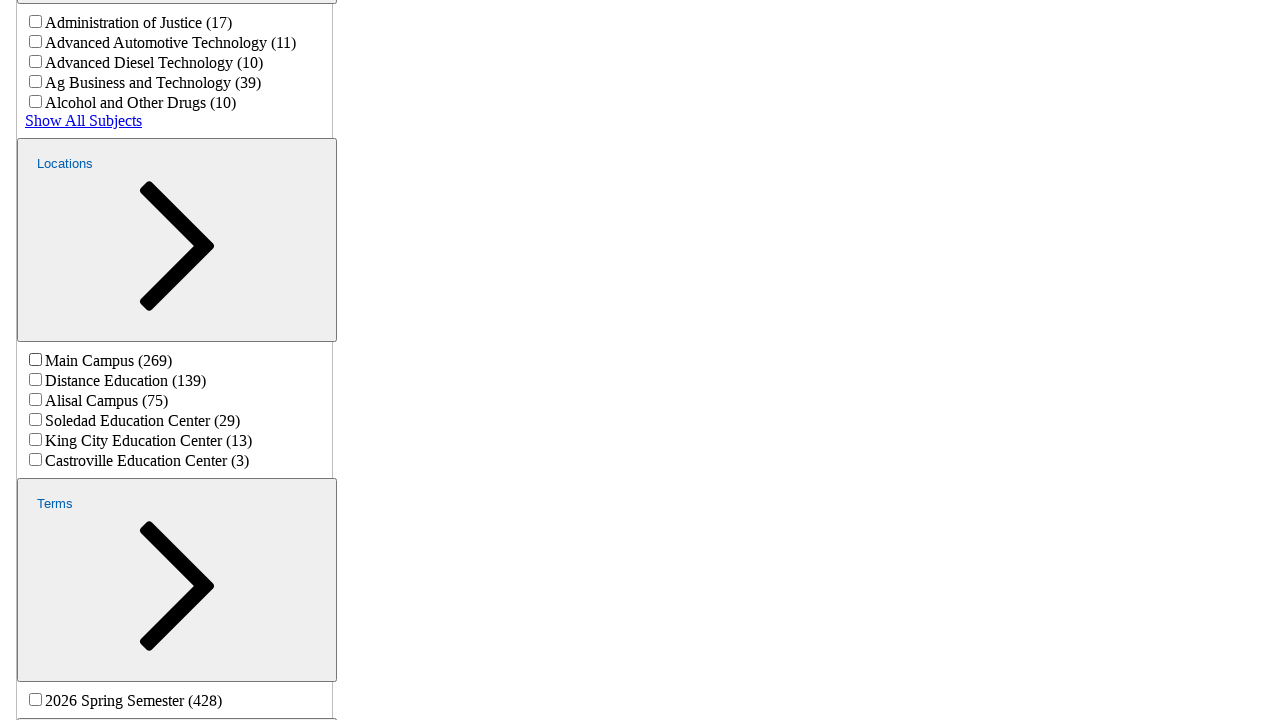

Waited 2 seconds for filter to be applied
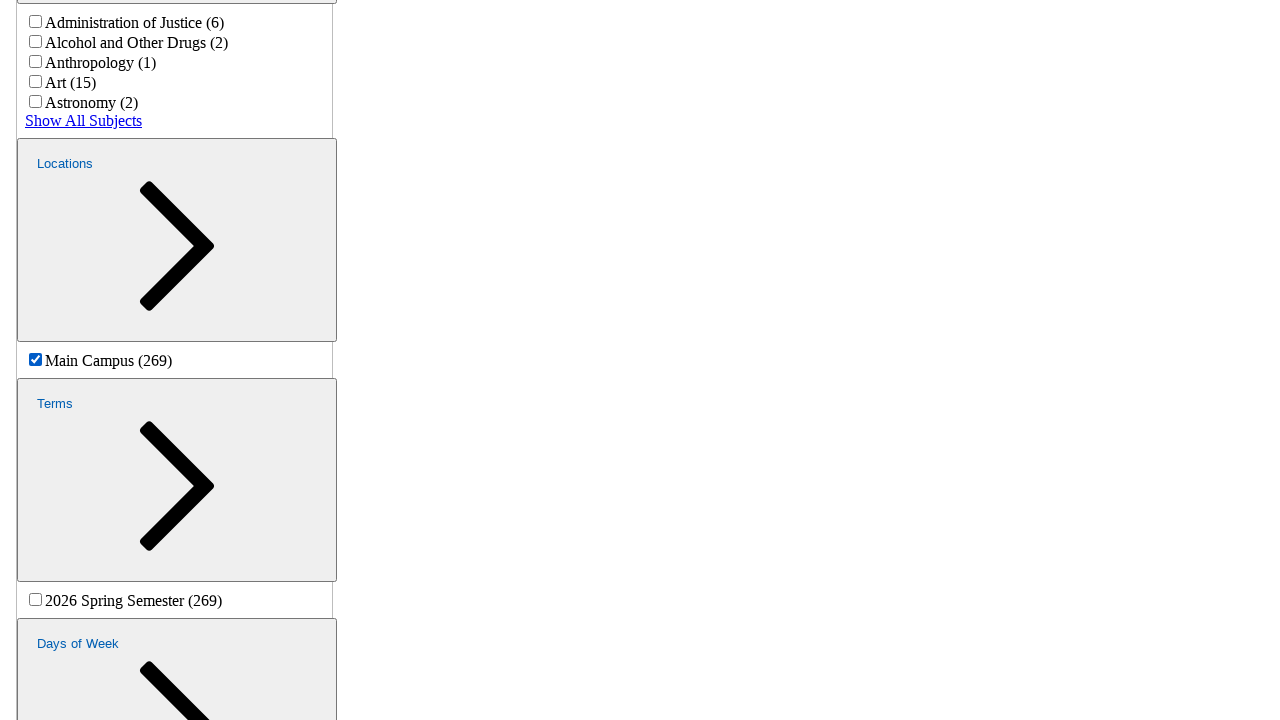

Pagination element found
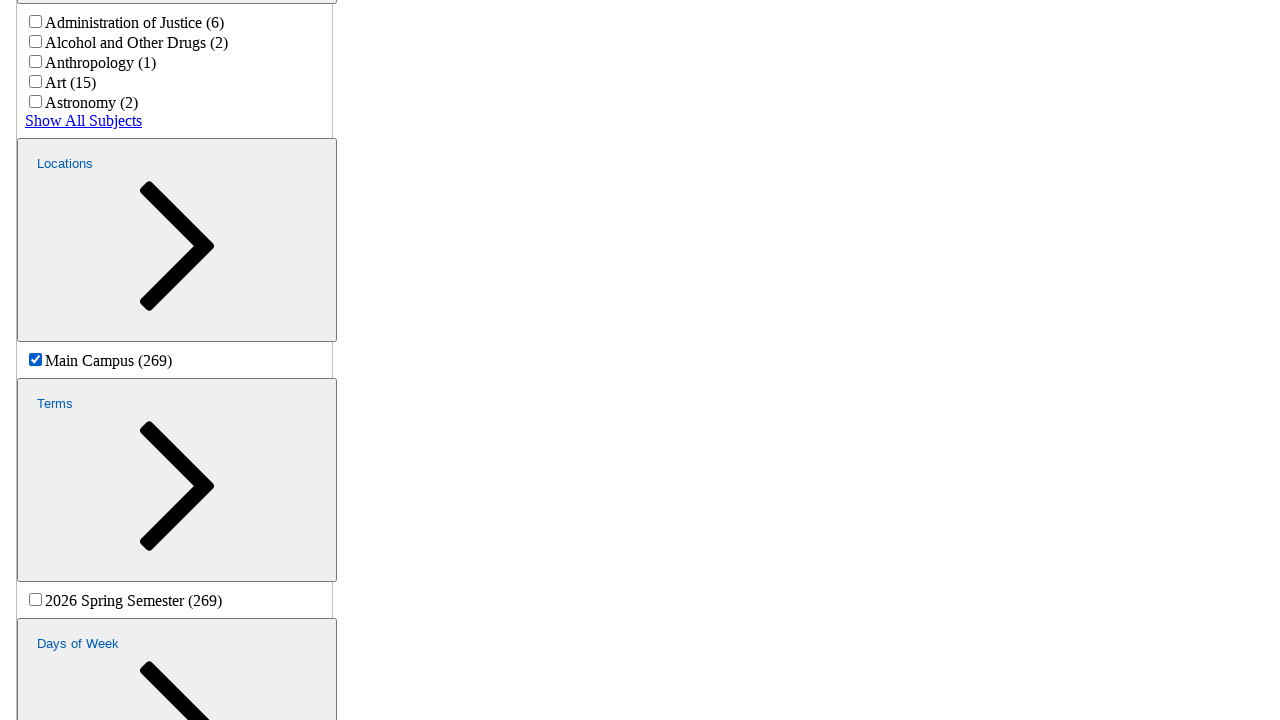

Retrieved total pages text: 9
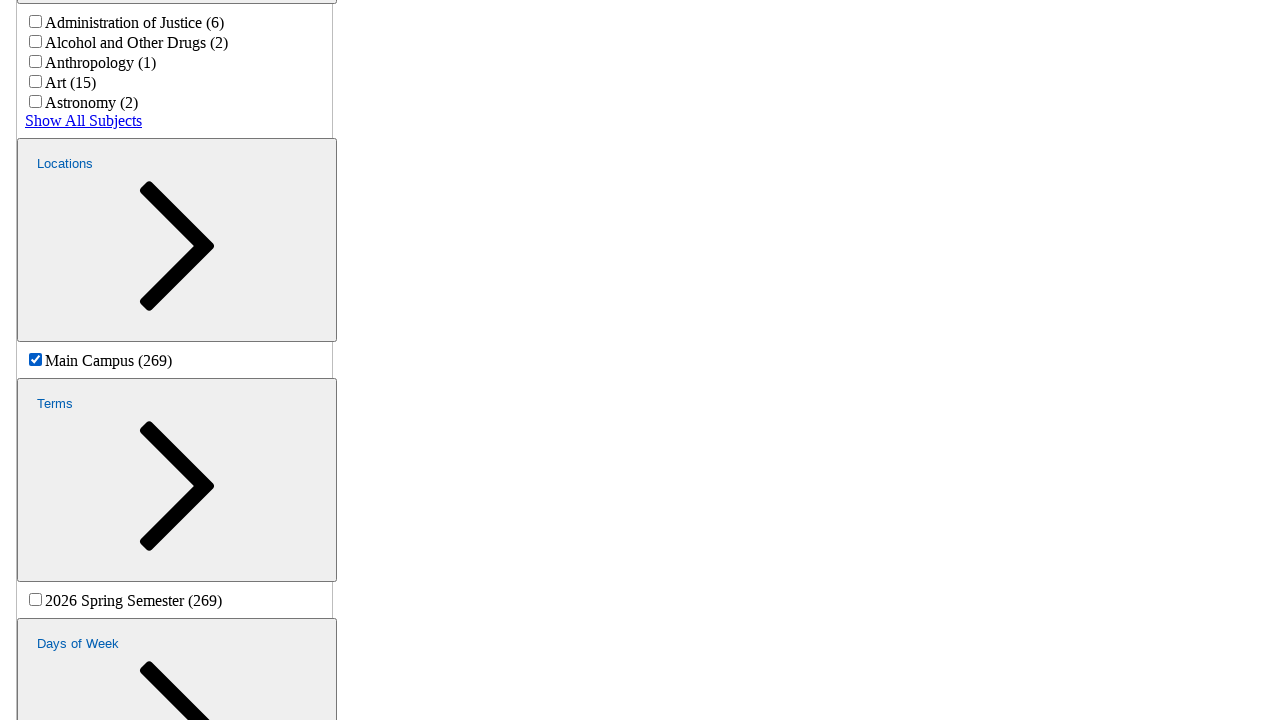

Total pages determined: 9
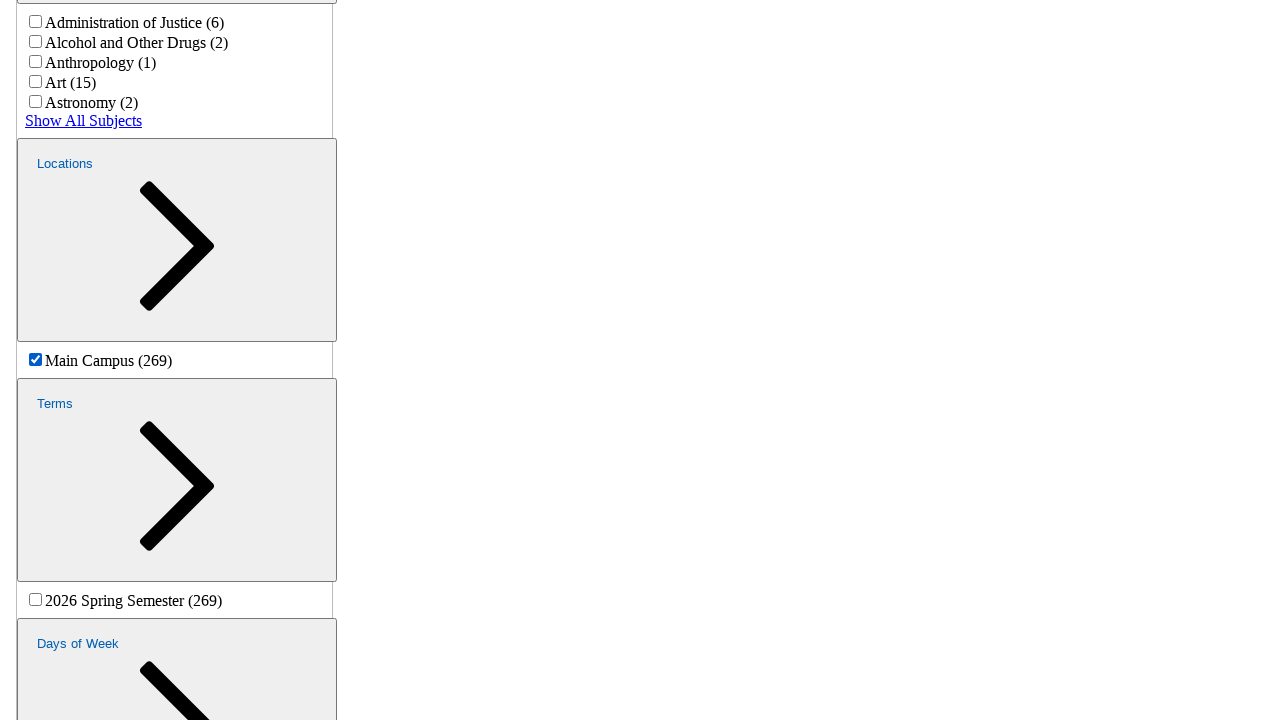

Found 42 collapsible section buttons on page 1
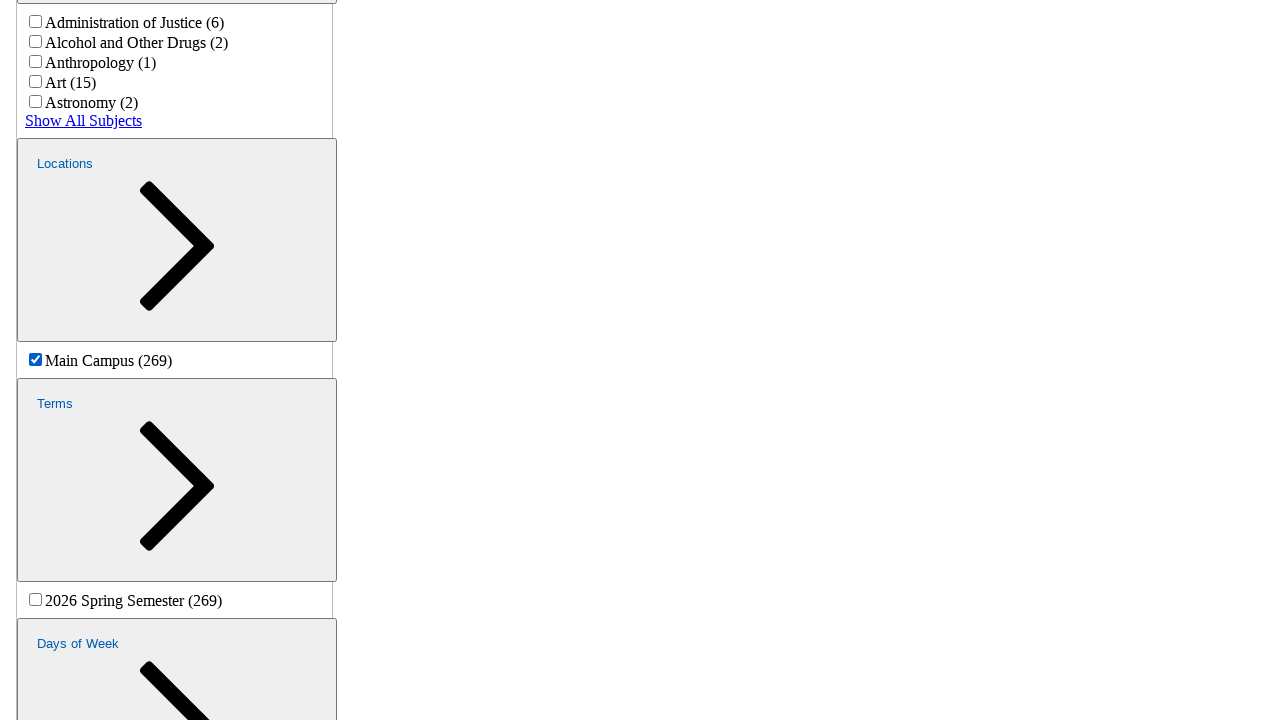

Cleared page input field on #course-results-current-page
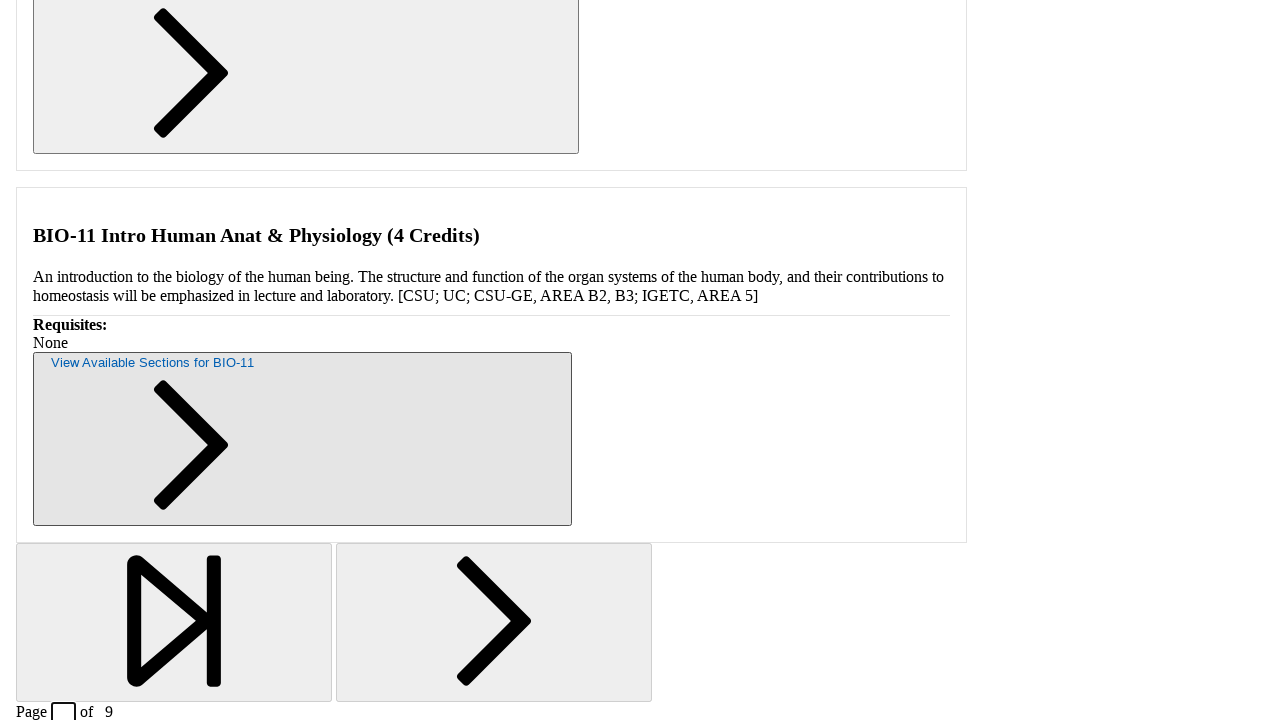

Filled page input with page number 2 on #course-results-current-page
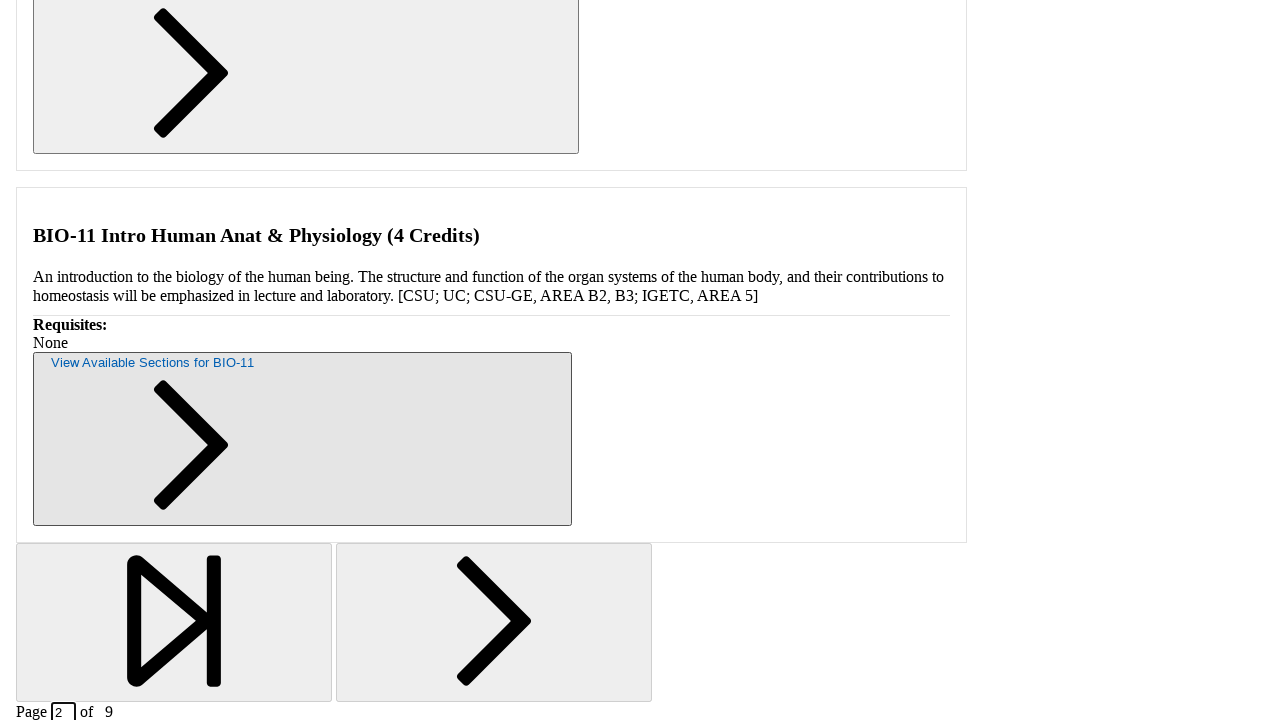

Pressed Enter to navigate to page 2 on #course-results-current-page
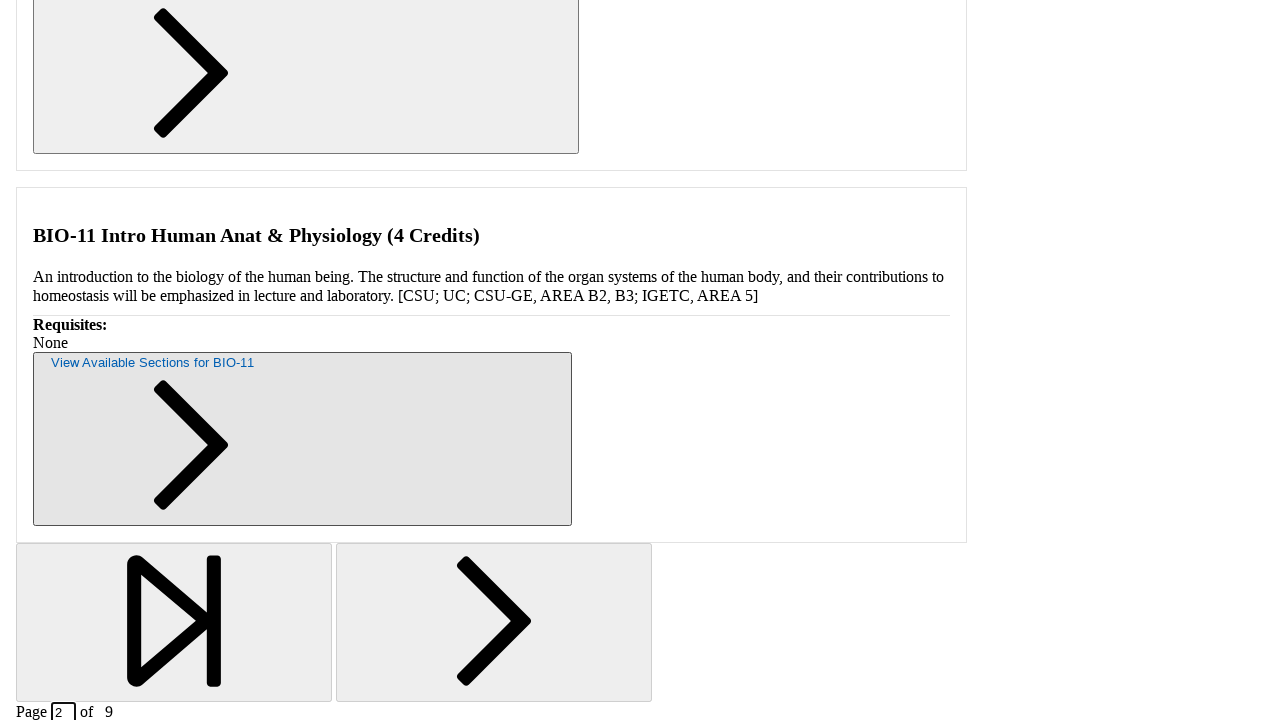

Waited 3 seconds for page 2 to load
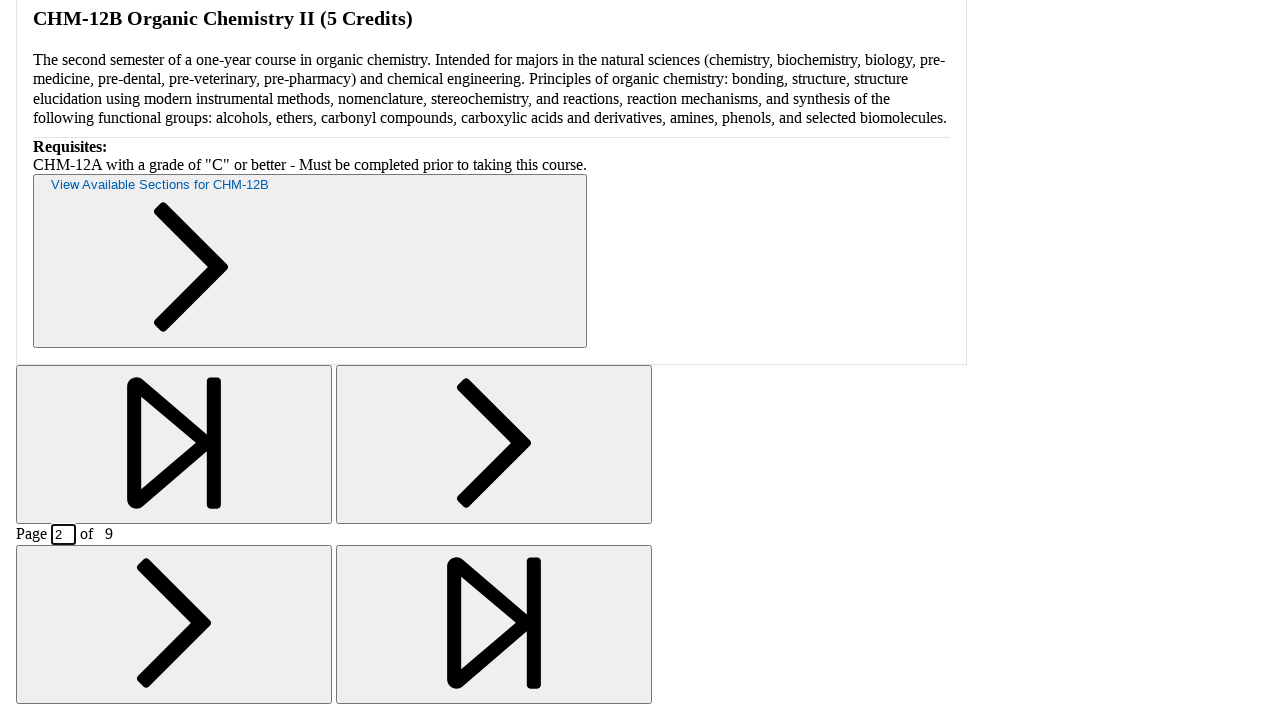

Found 42 collapsible section buttons on page 2
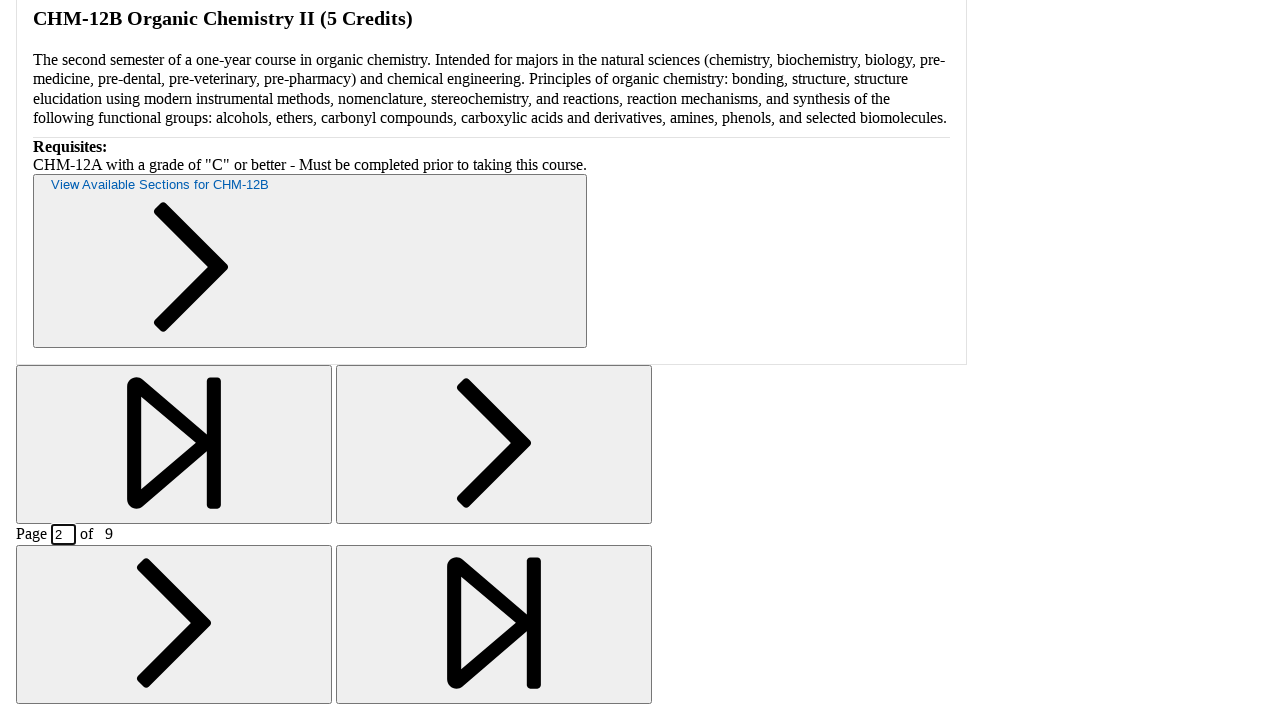

Cleared page input field on #course-results-current-page
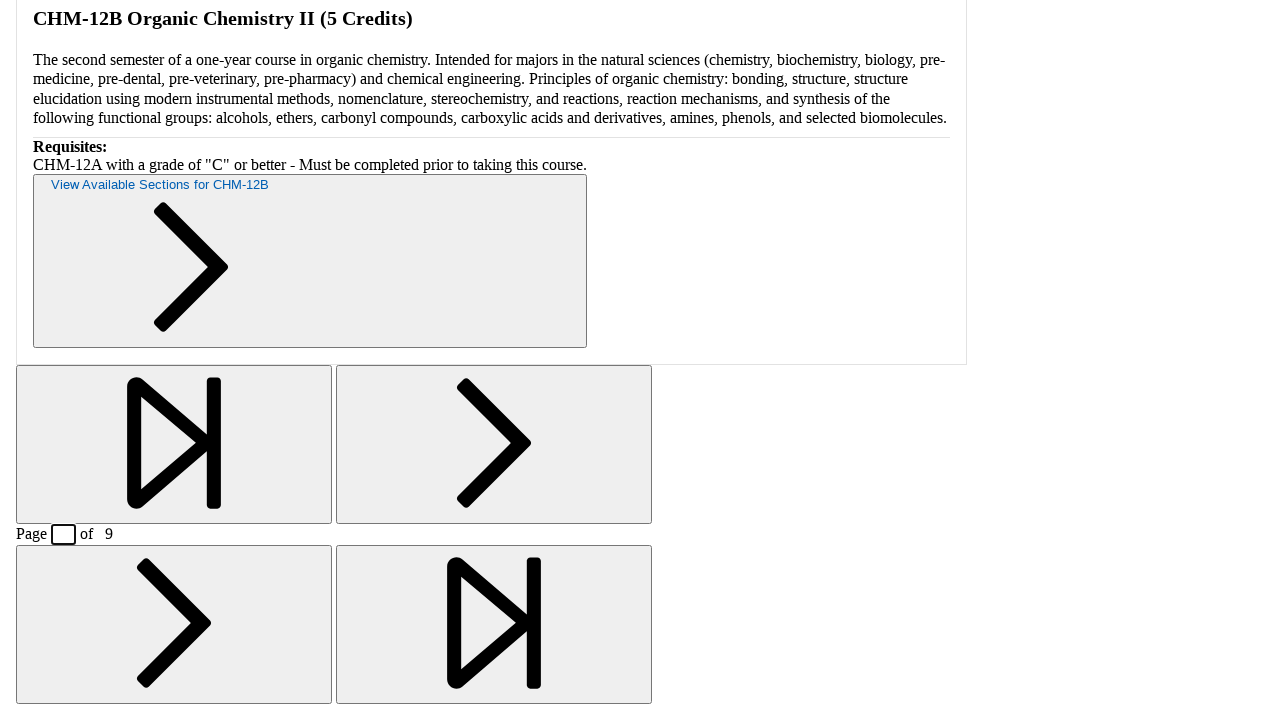

Filled page input with page number 3 on #course-results-current-page
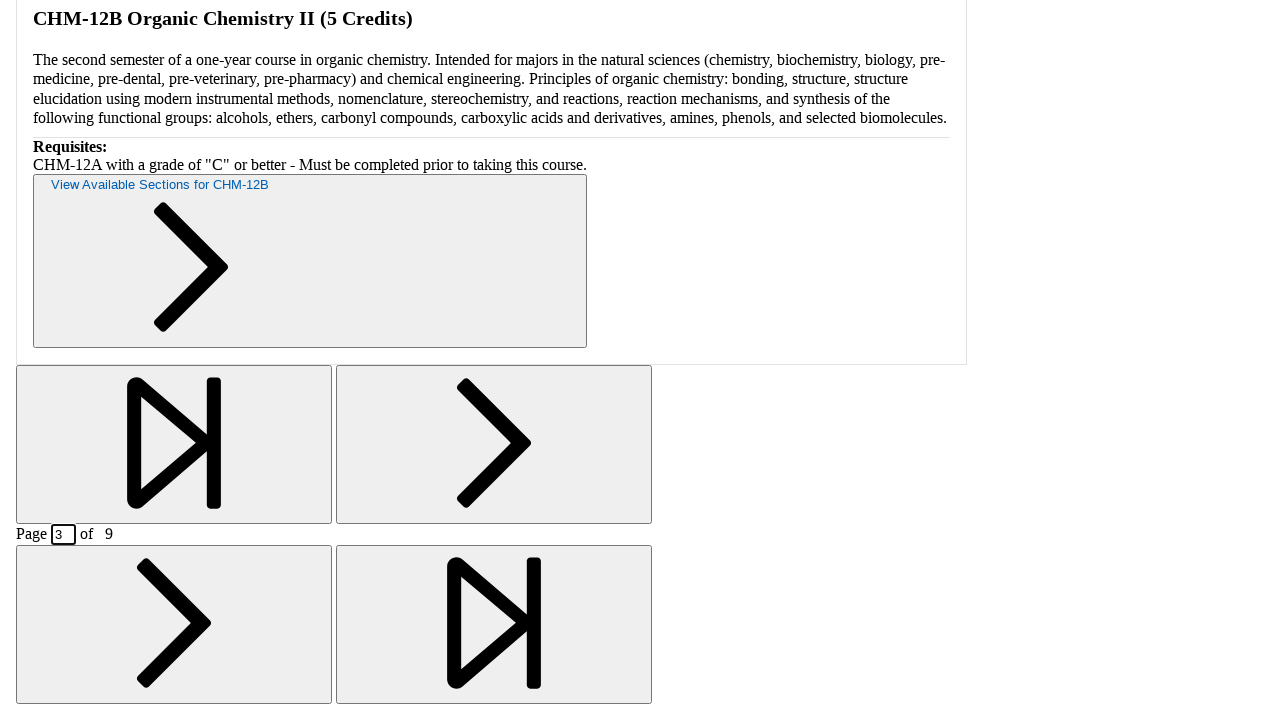

Pressed Enter to navigate to page 3 on #course-results-current-page
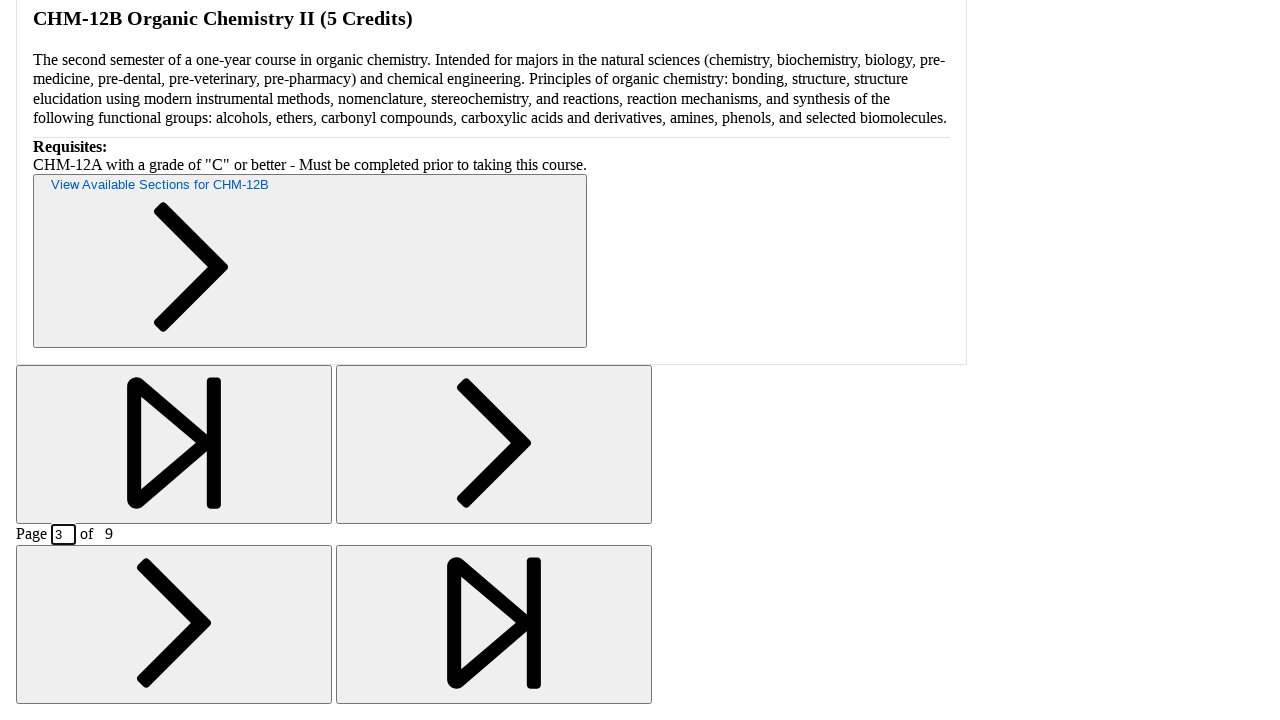

Waited 3 seconds for page 3 to load
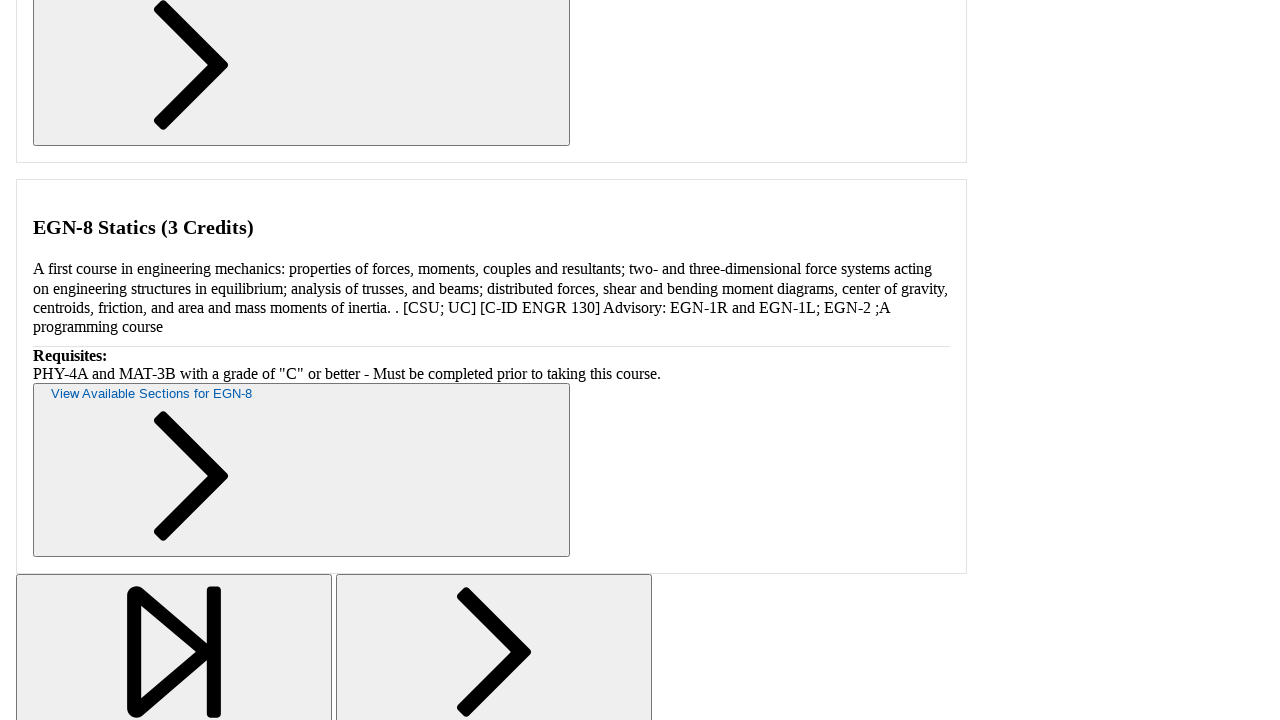

Found 42 collapsible section buttons on page 3
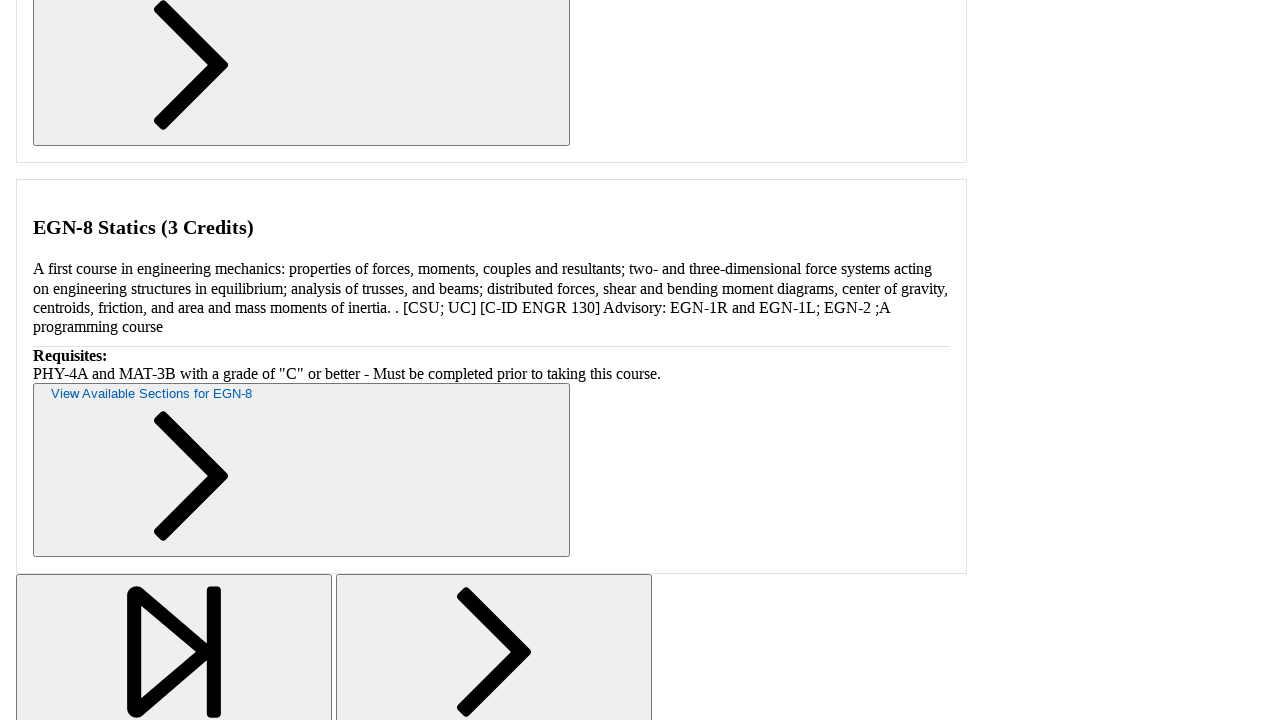

Final wait completed - test finished
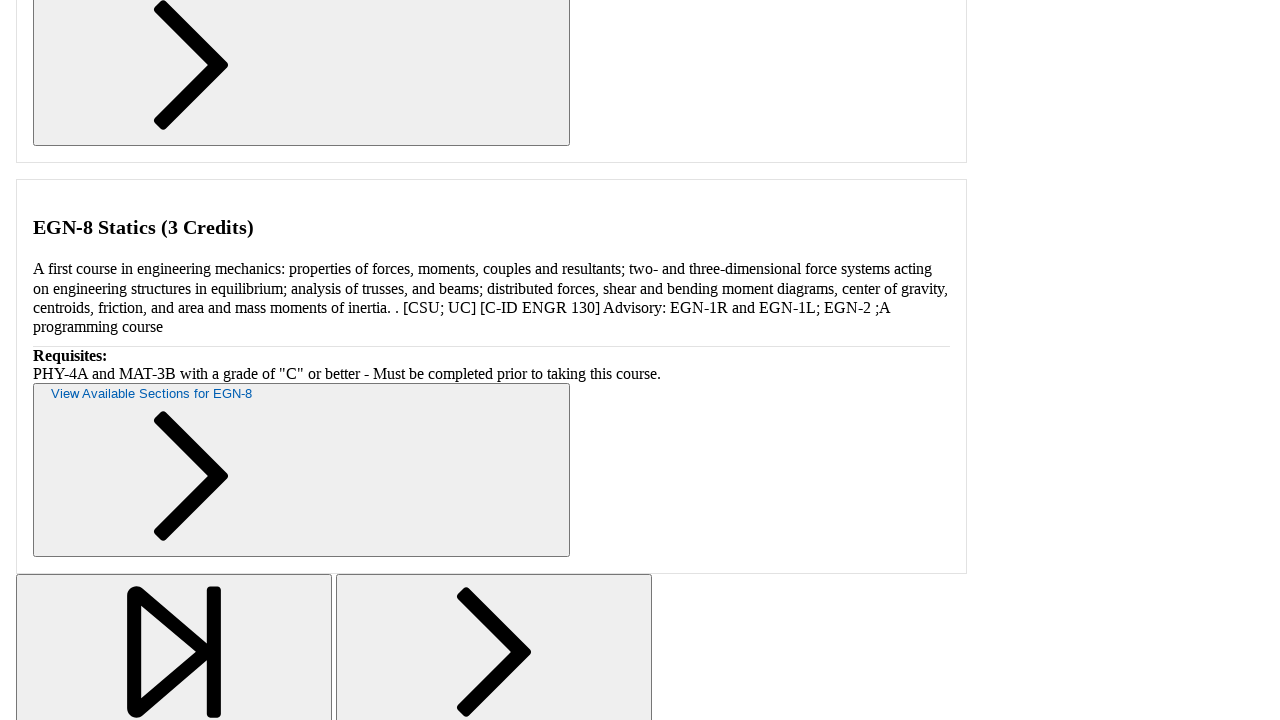

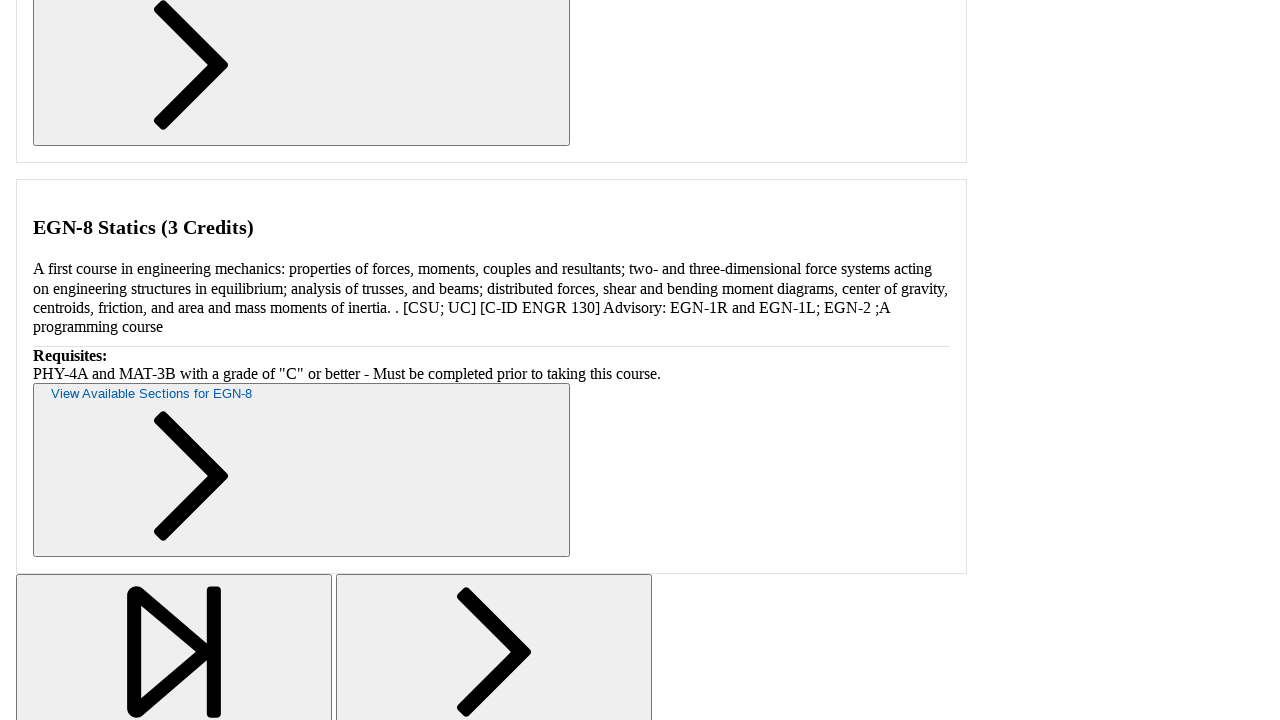